Tests working with multiple browser windows using a browser-agnostic approach by tracking window handles before and after clicking a link, then switching between windows and verifying page titles.

Starting URL: https://the-internet.herokuapp.com/windows

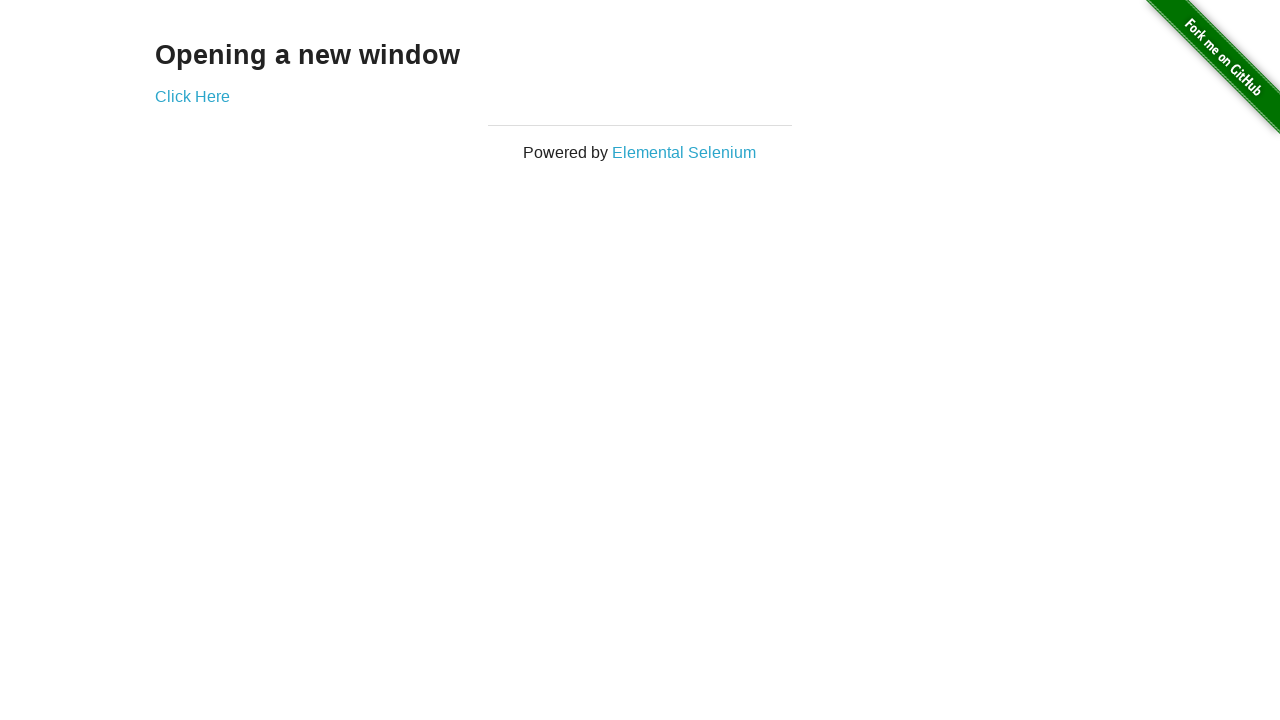

Retrieved initial pages count from context
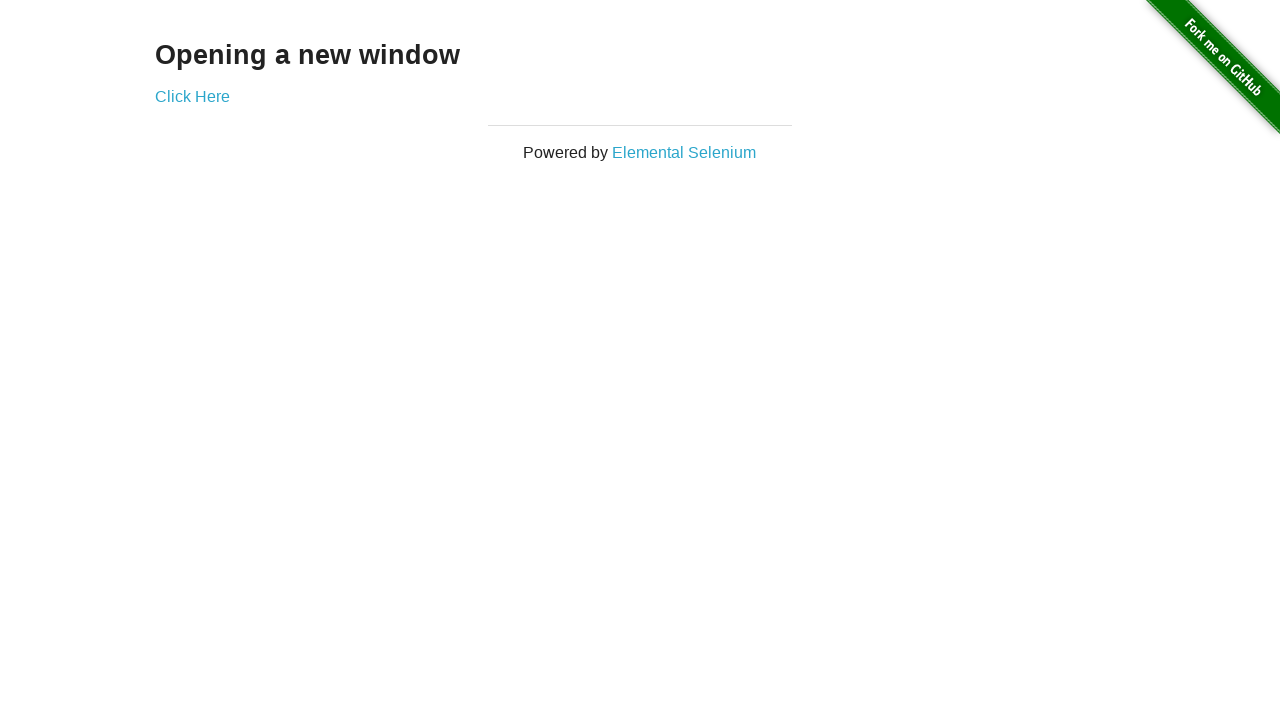

Clicked link to open new window at (192, 96) on .example a
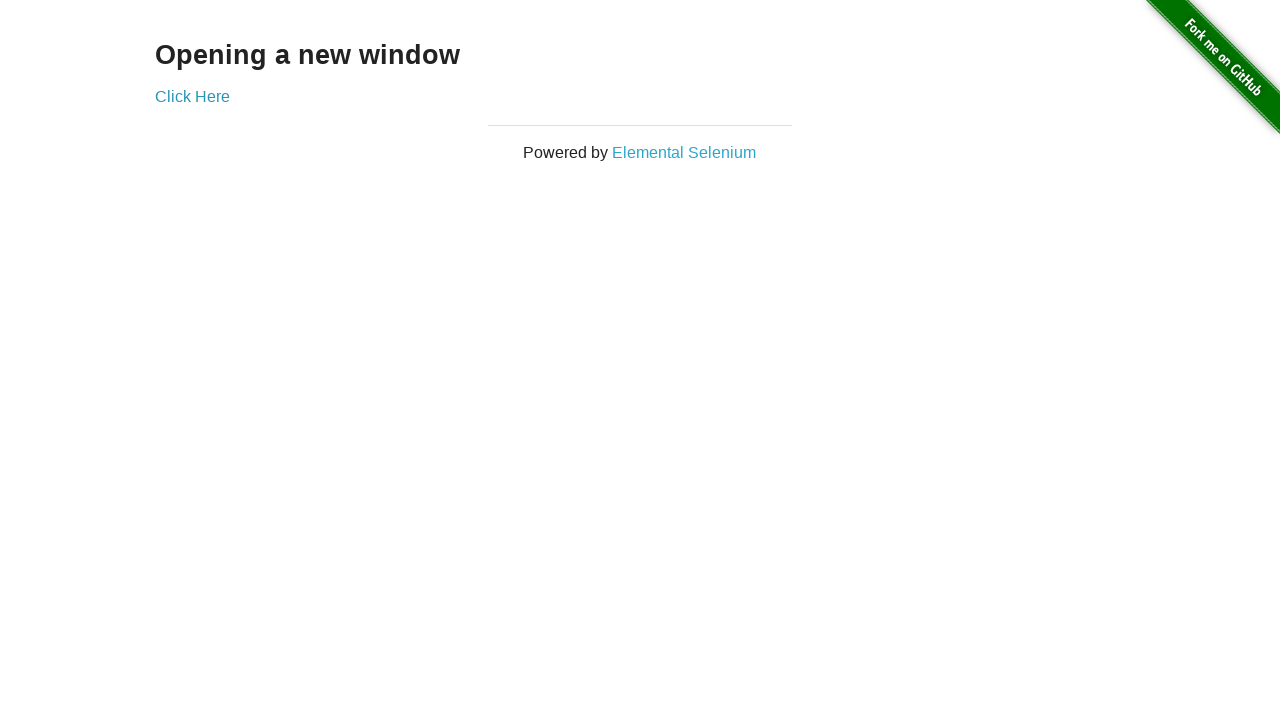

Captured new page reference from context
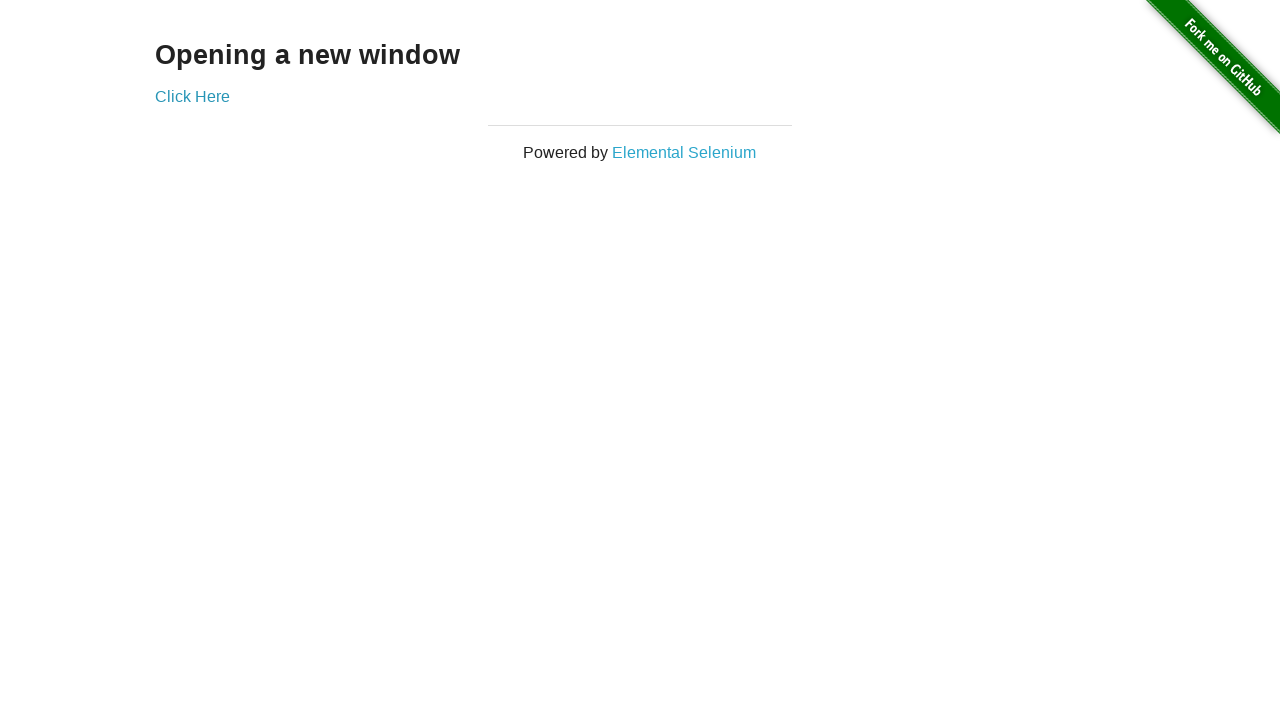

Verified original page title is 'The Internet'
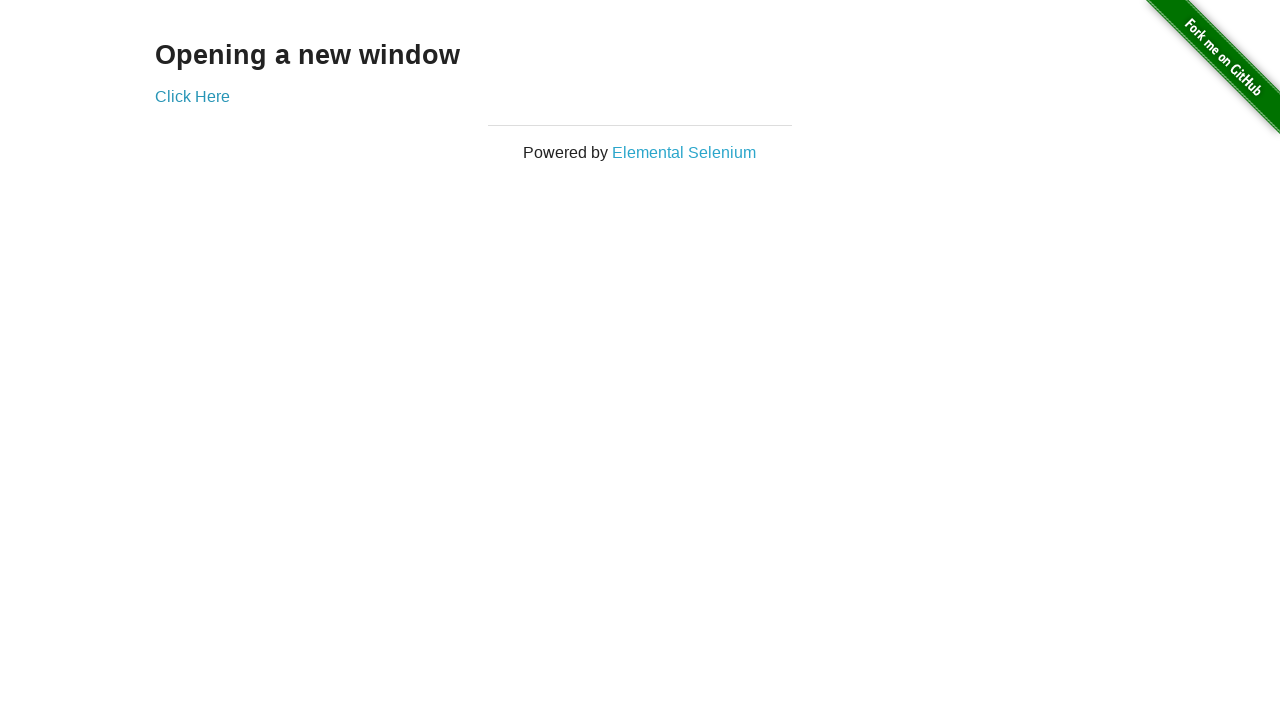

New page finished loading
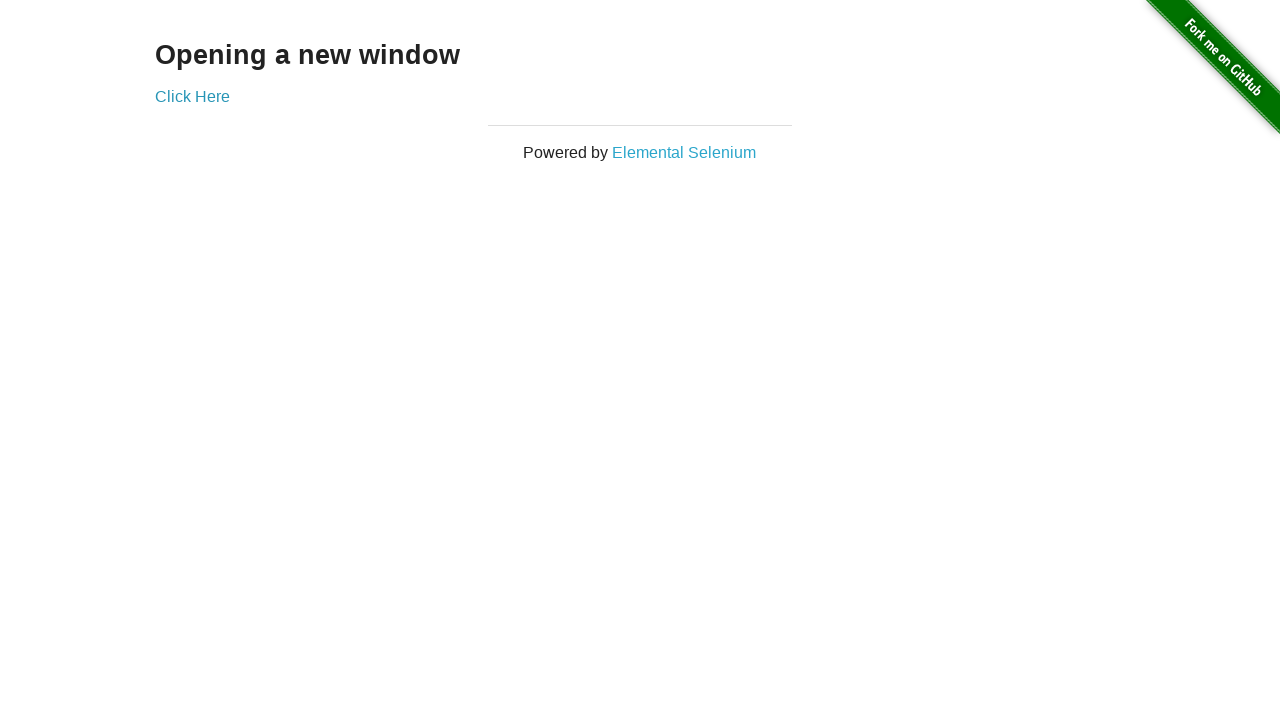

Verified new page title is 'New Window'
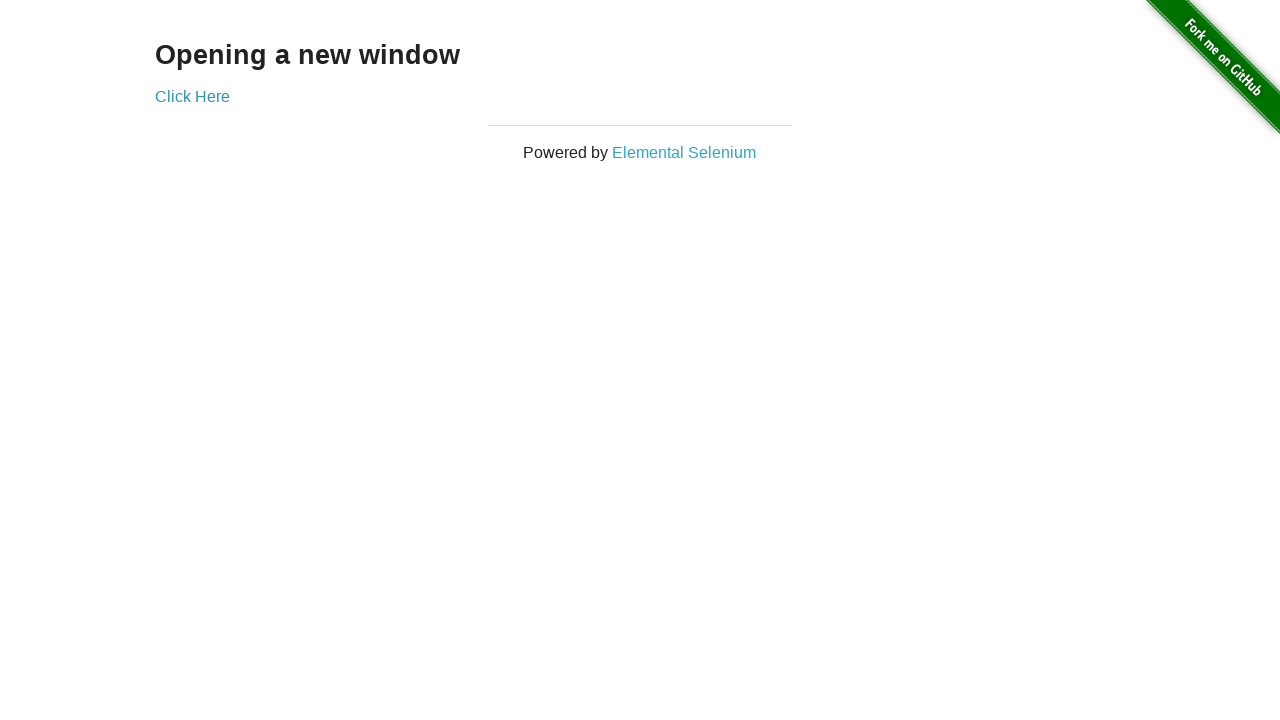

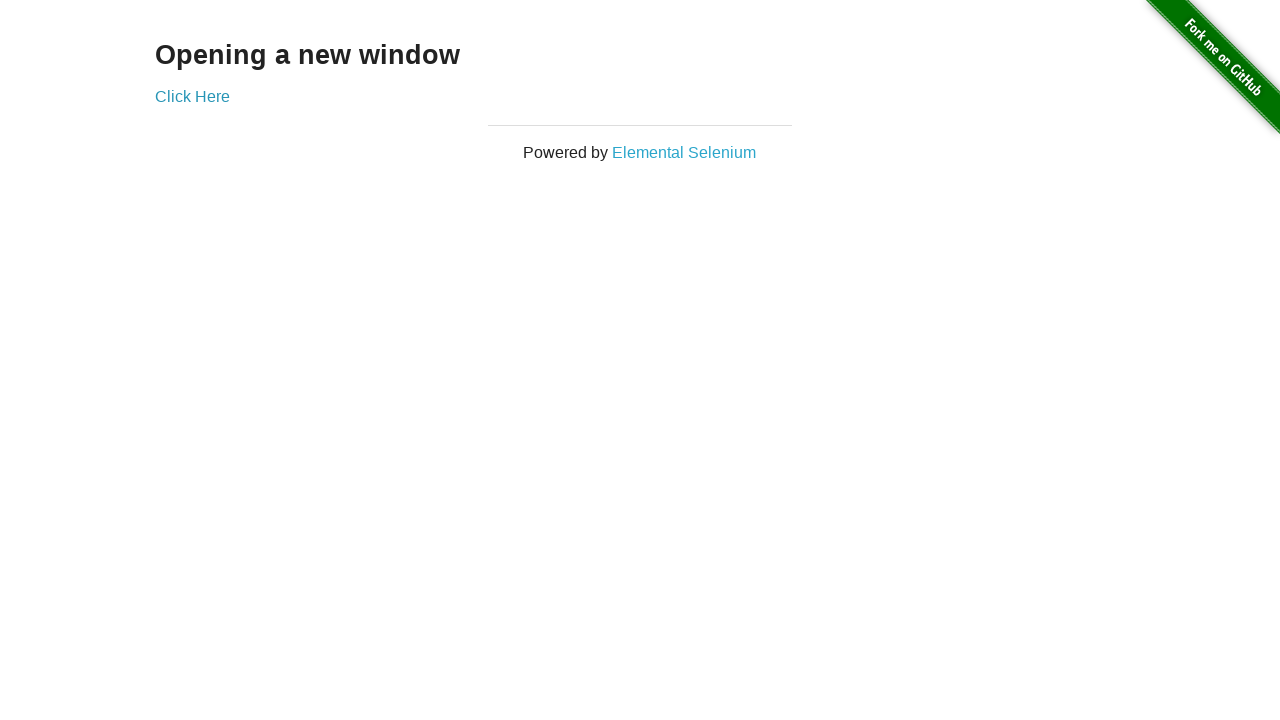